Navigates to Google Workspace Marketplace and filters by the Productivity category using the sidebar navigation

Starting URL: https://workspace.google.com/marketplace

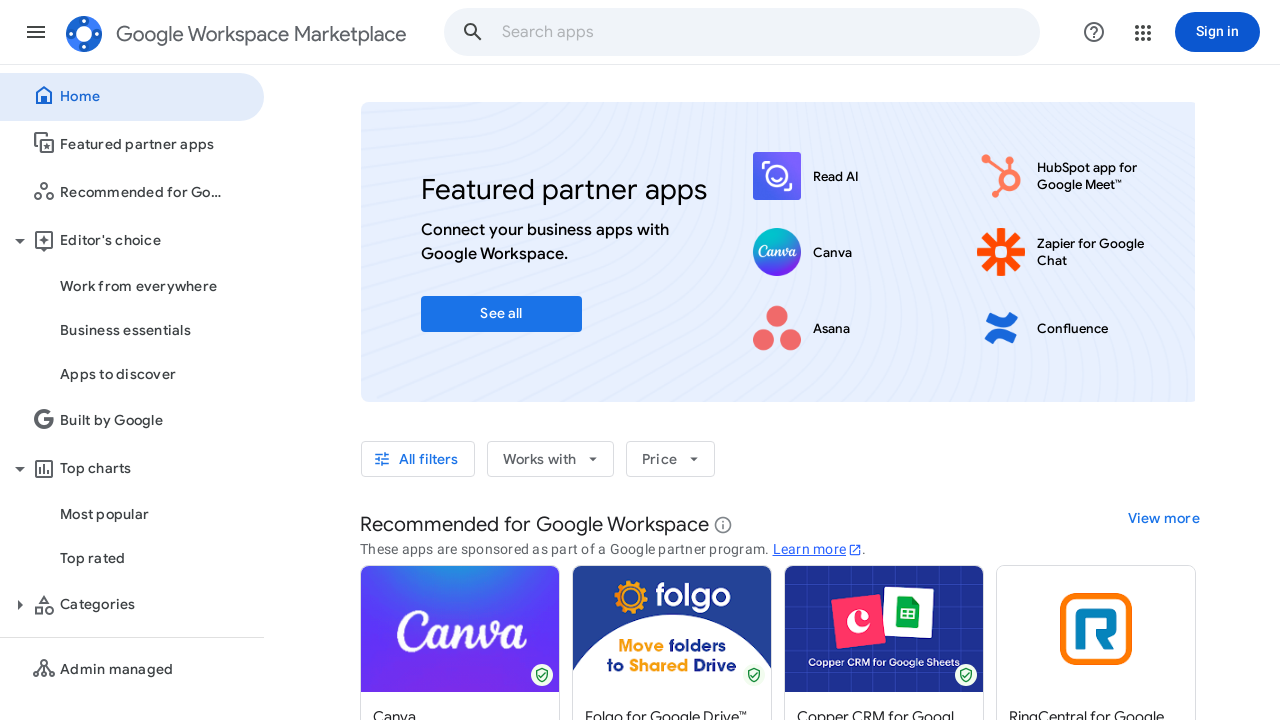

Clicked on Categories in the sidebar at (98, 605) on text=Categories
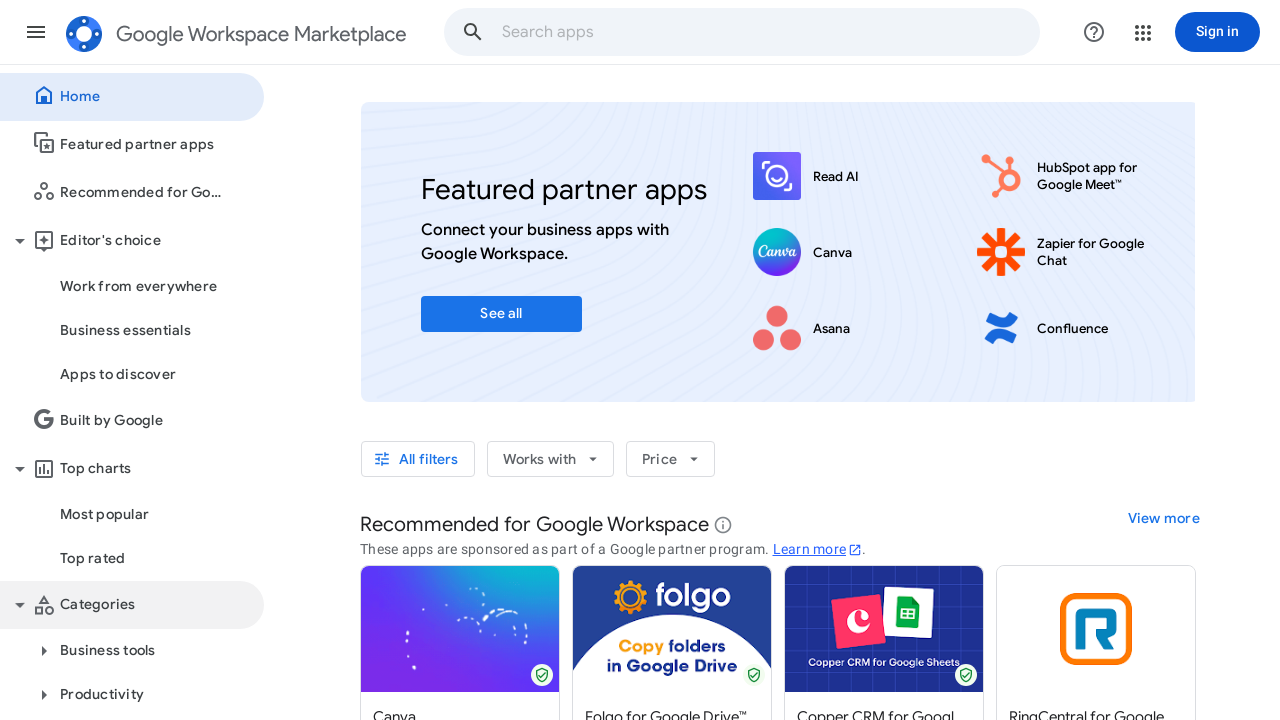

Clicked on Productivity category to filter marketplace at (82, 695) on text=Productivity
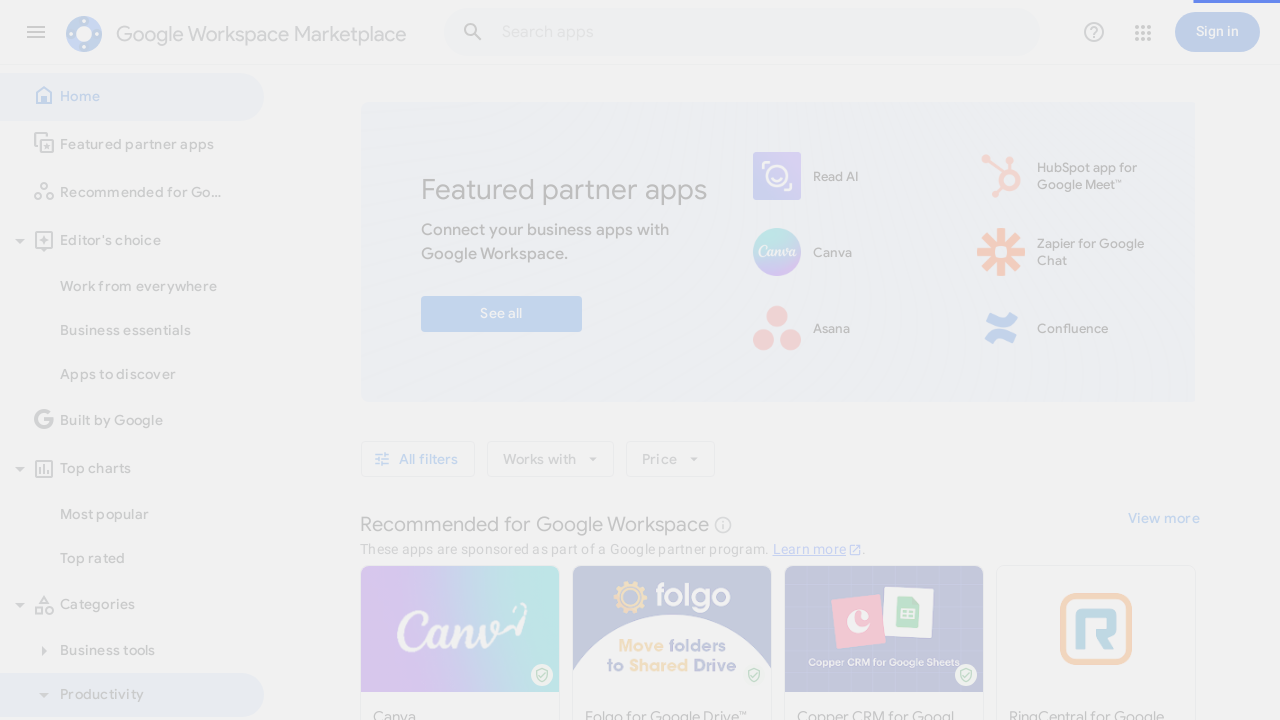

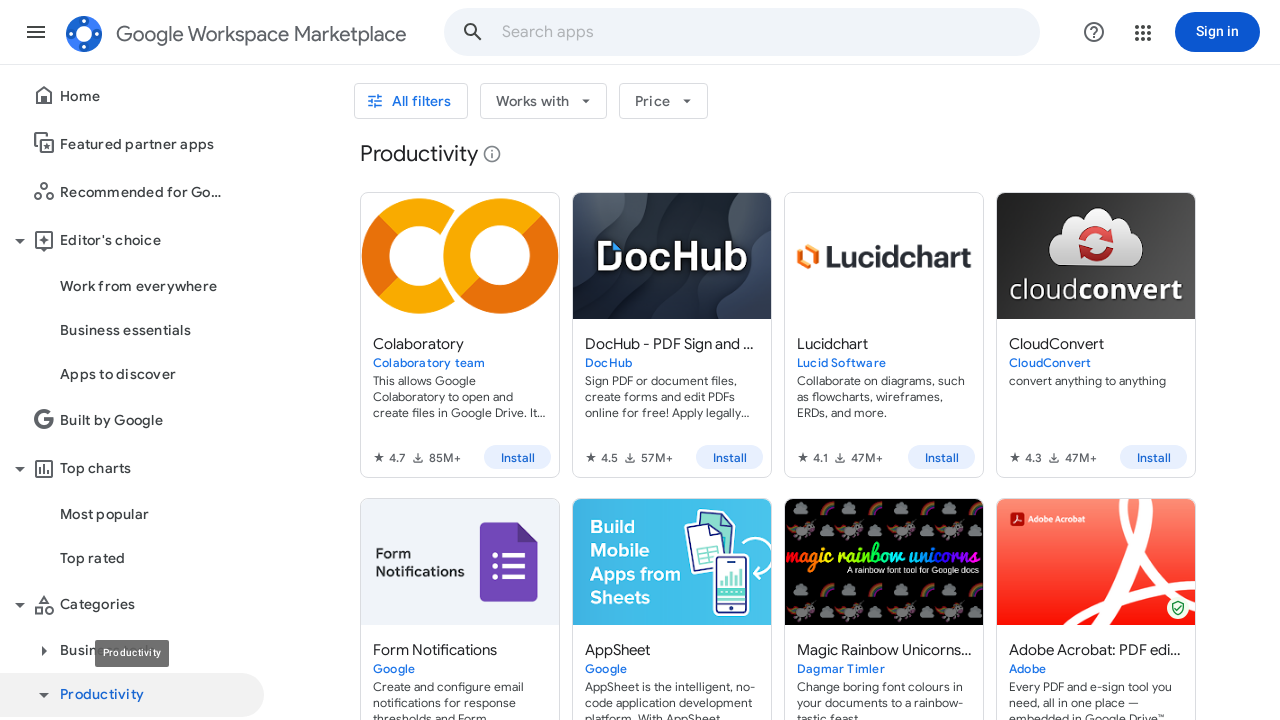